Tests a simple contact form by filling in personal details (first name, last name, email, phone number, and message) and submitting the form

Starting URL: https://v1.training-support.net/selenium/simple-form

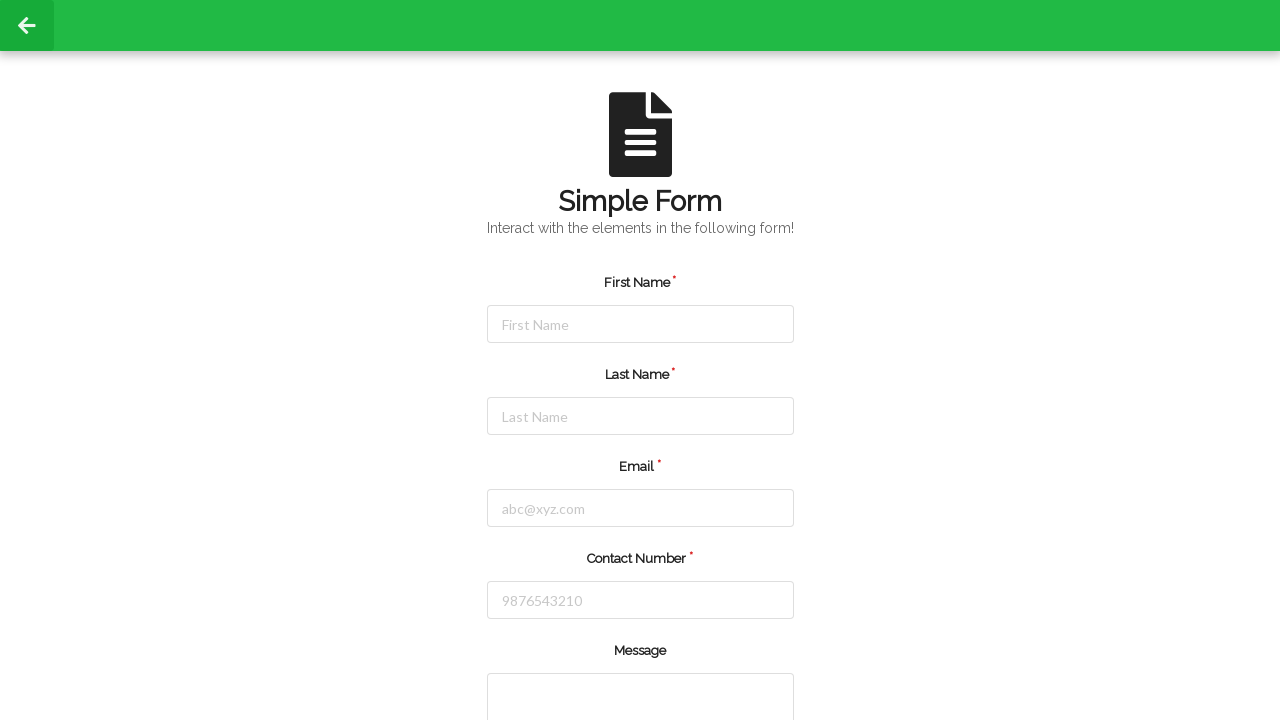

Navigated to simple form page
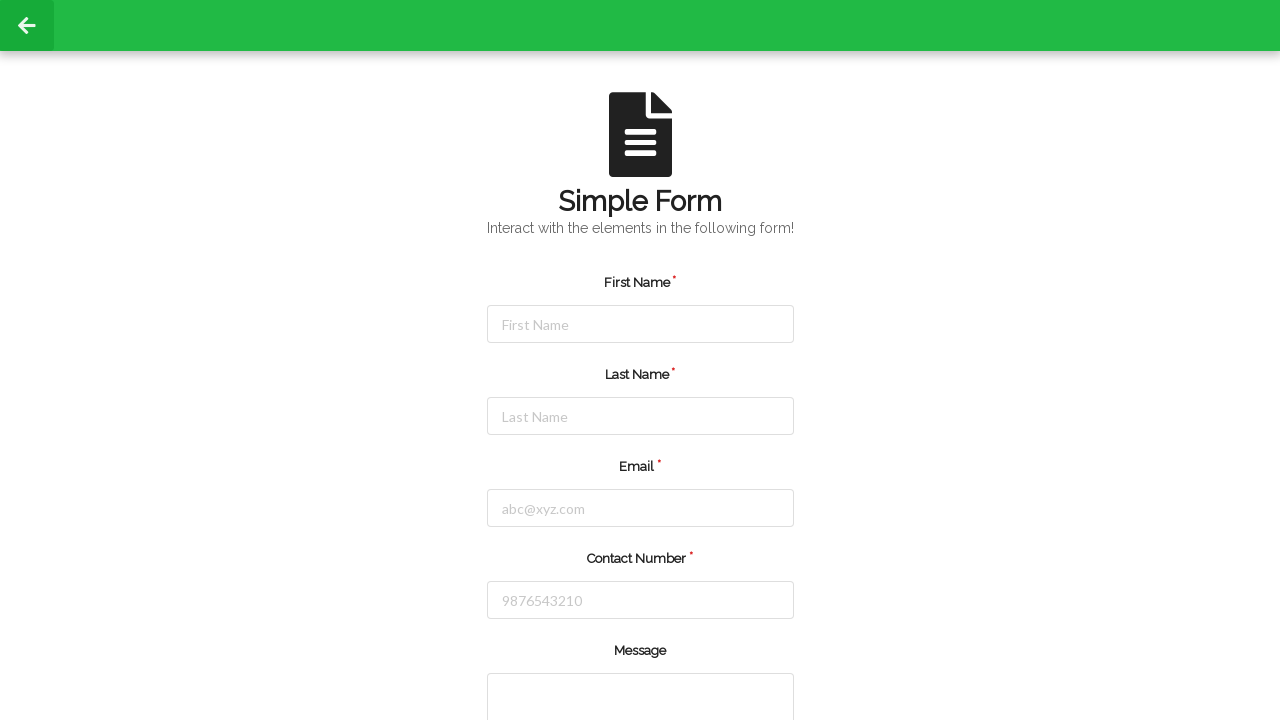

Filled in first name field with 'Sushant' on //input[@placeholder="First Name"]
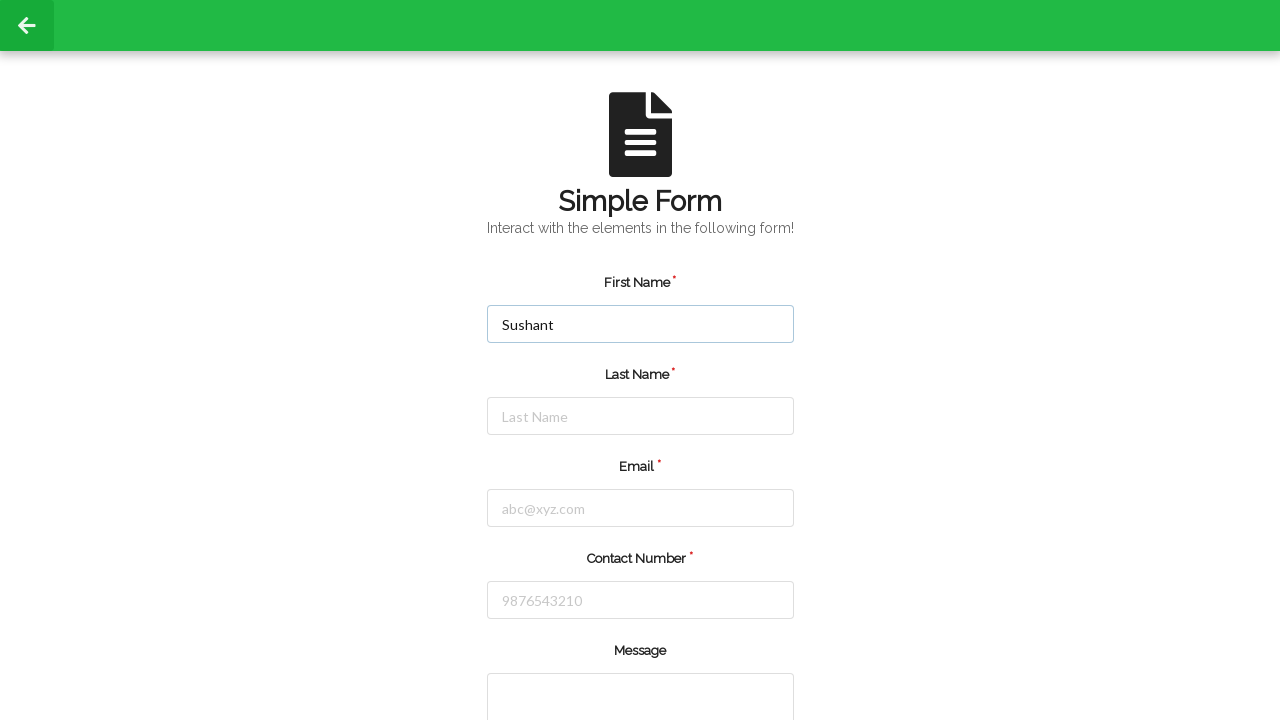

Filled in last name field with 'Mishra' on //input[@placeholder="Last Name"]
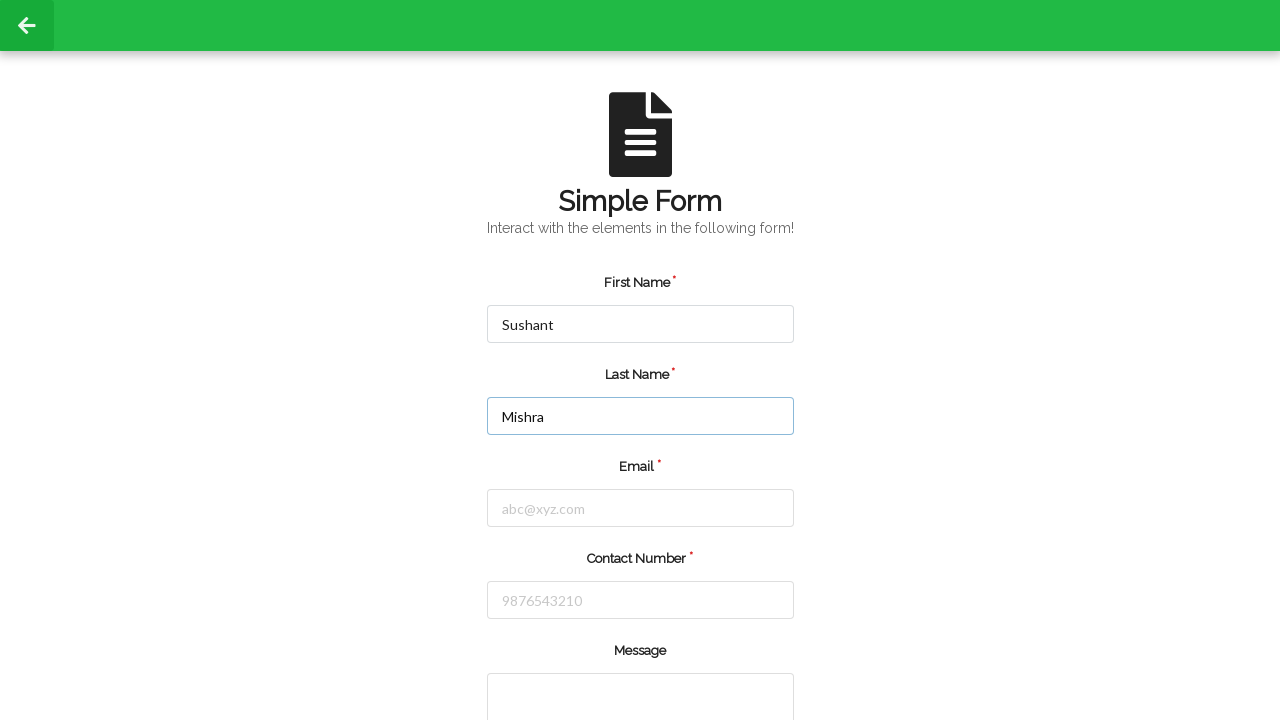

Filled in email field with 'sushantmishra2110@gmail.com' on //input[@id="email"]
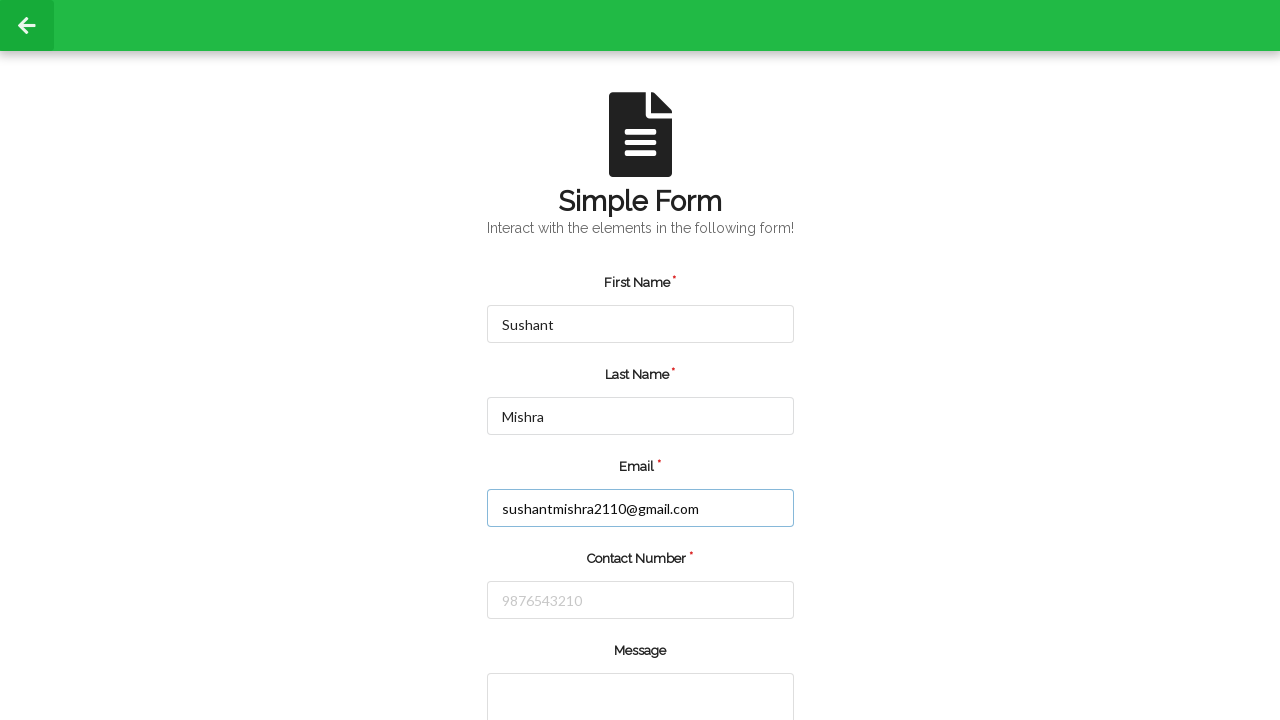

Filled in phone number field with '8240196250' on //input[@id="number"]
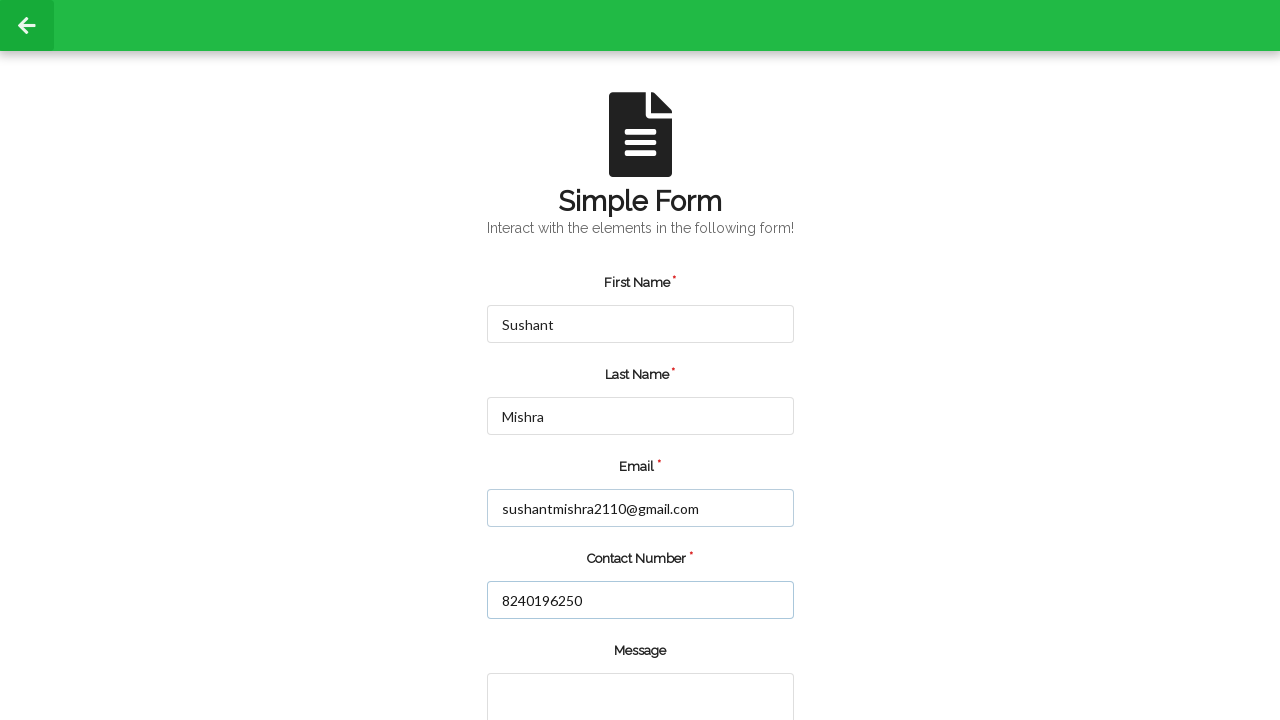

Filled in message textarea with 'Hey Buddy' on //textarea[@rows="2"]
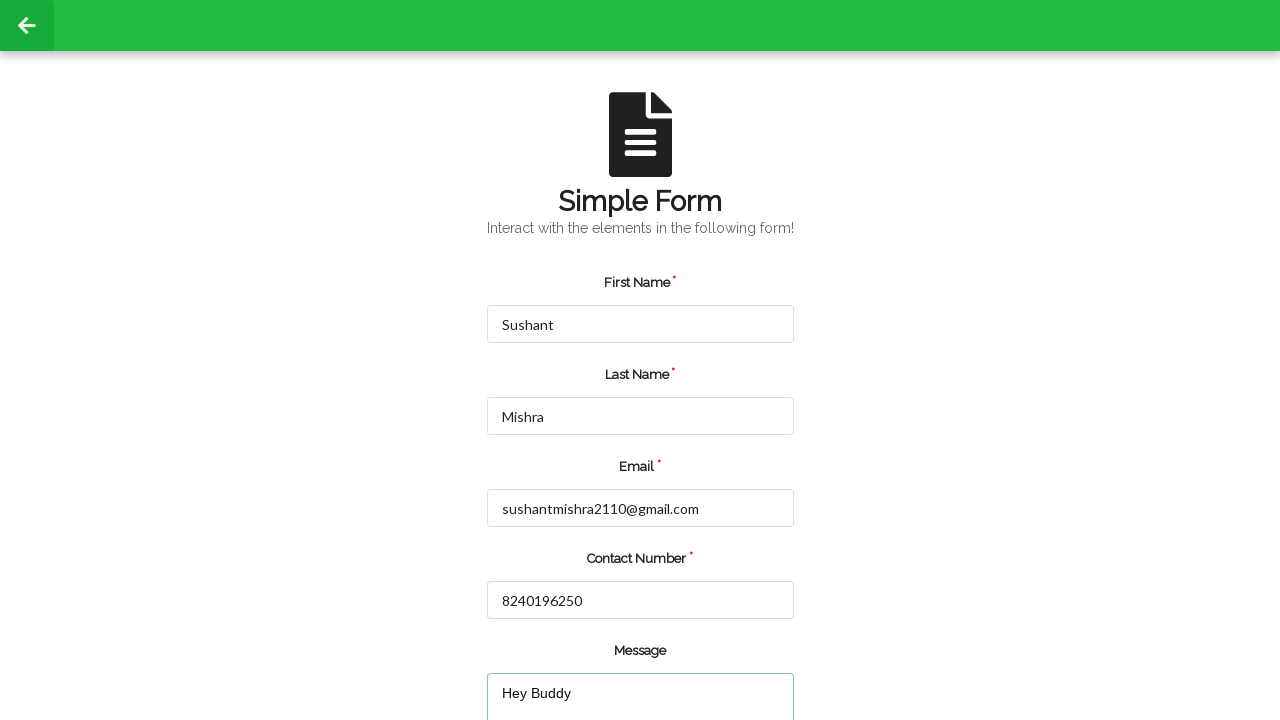

Clicked submit button to submit the form at (558, 660) on xpath=//input[@type="submit"]
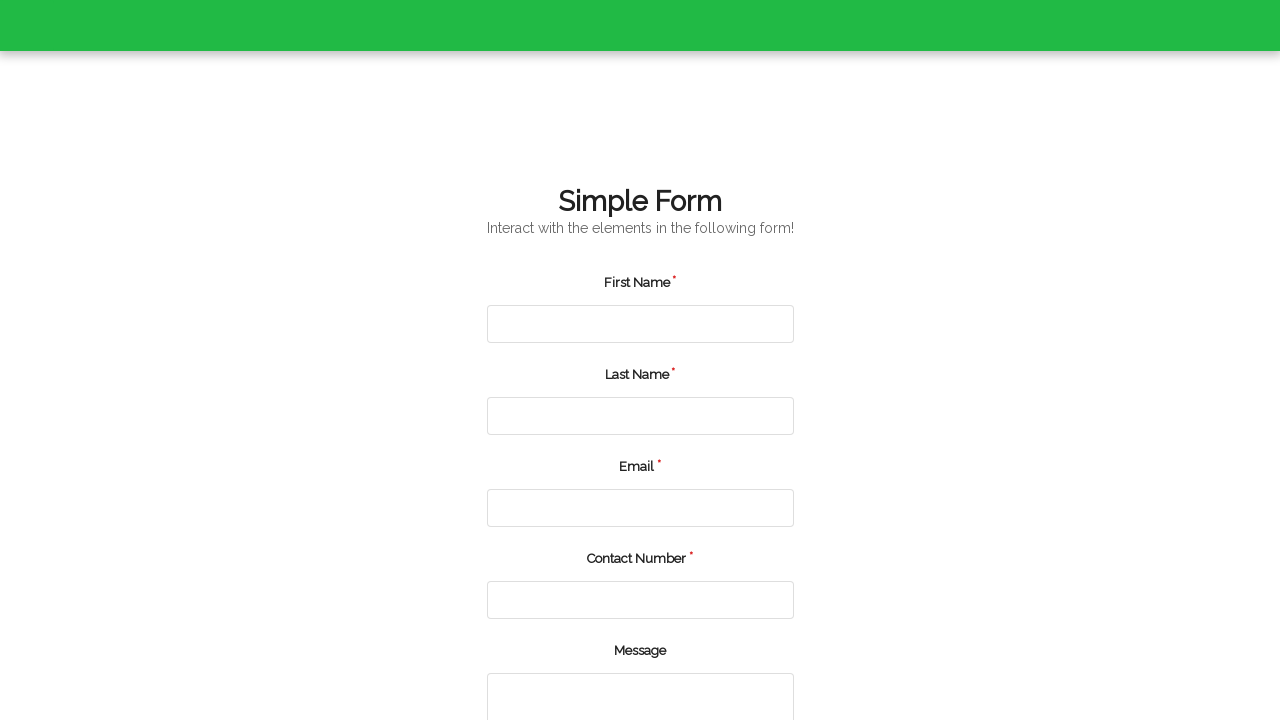

Set up dialog handler to accept confirmation
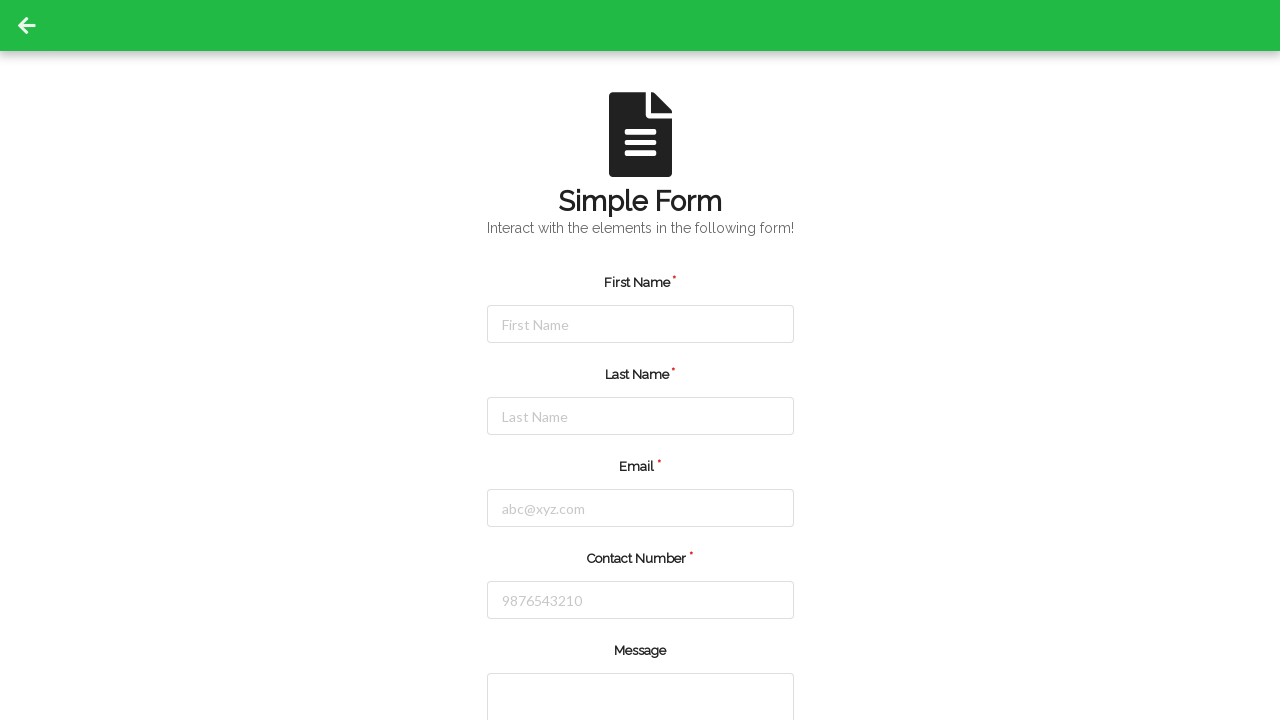

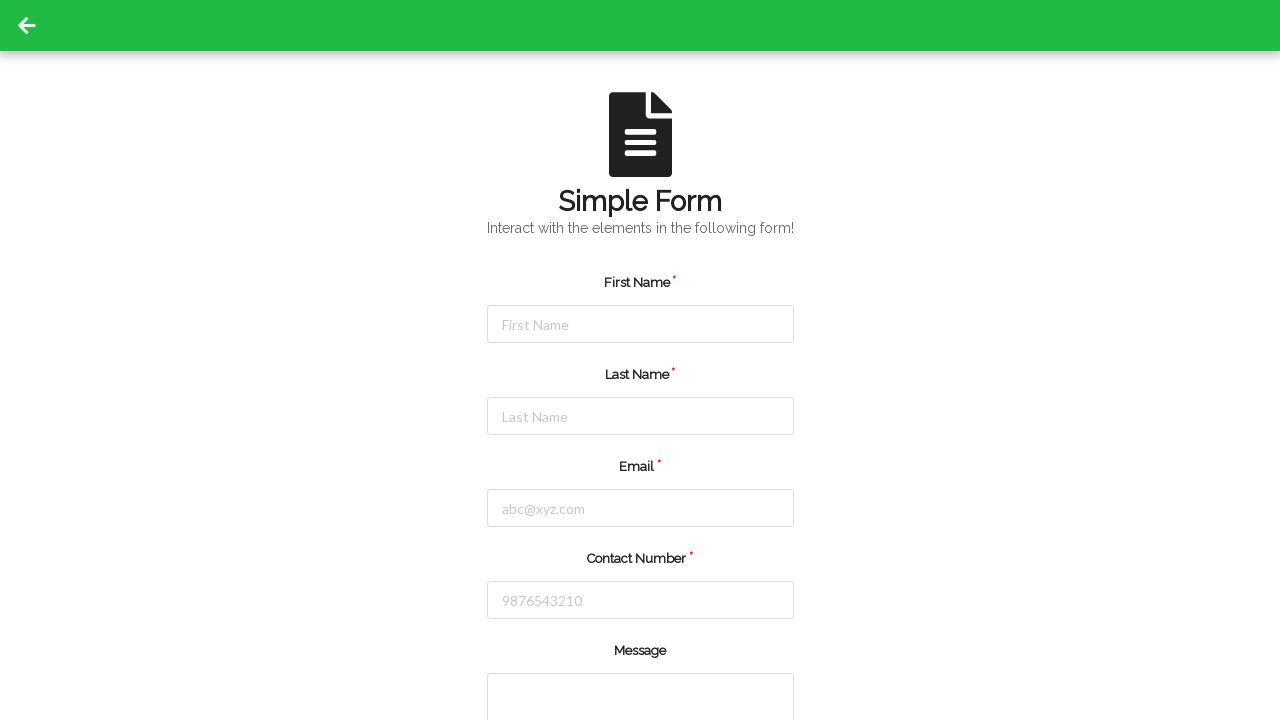